Navigates to a nested frames page and extracts text from the middle frame within the top frame

Starting URL: https://the-internet.herokuapp.com

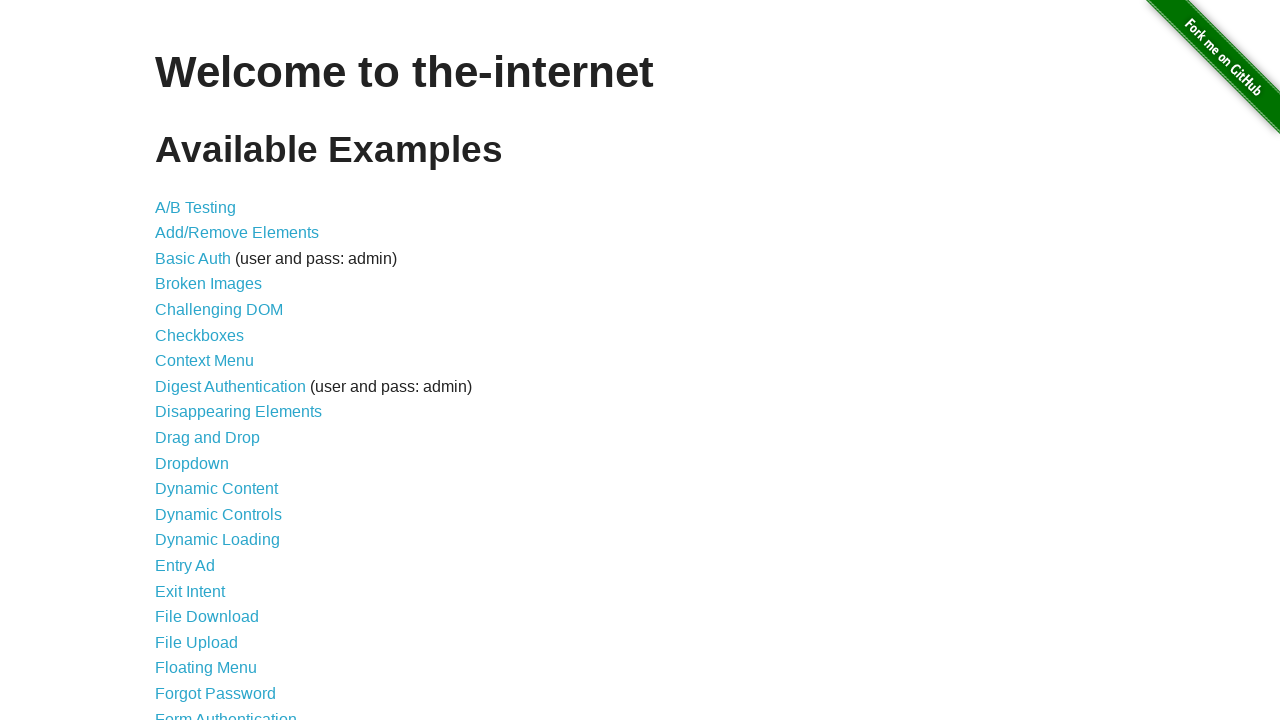

Clicked on nested frames link at (210, 395) on a[href='/nested_frames']
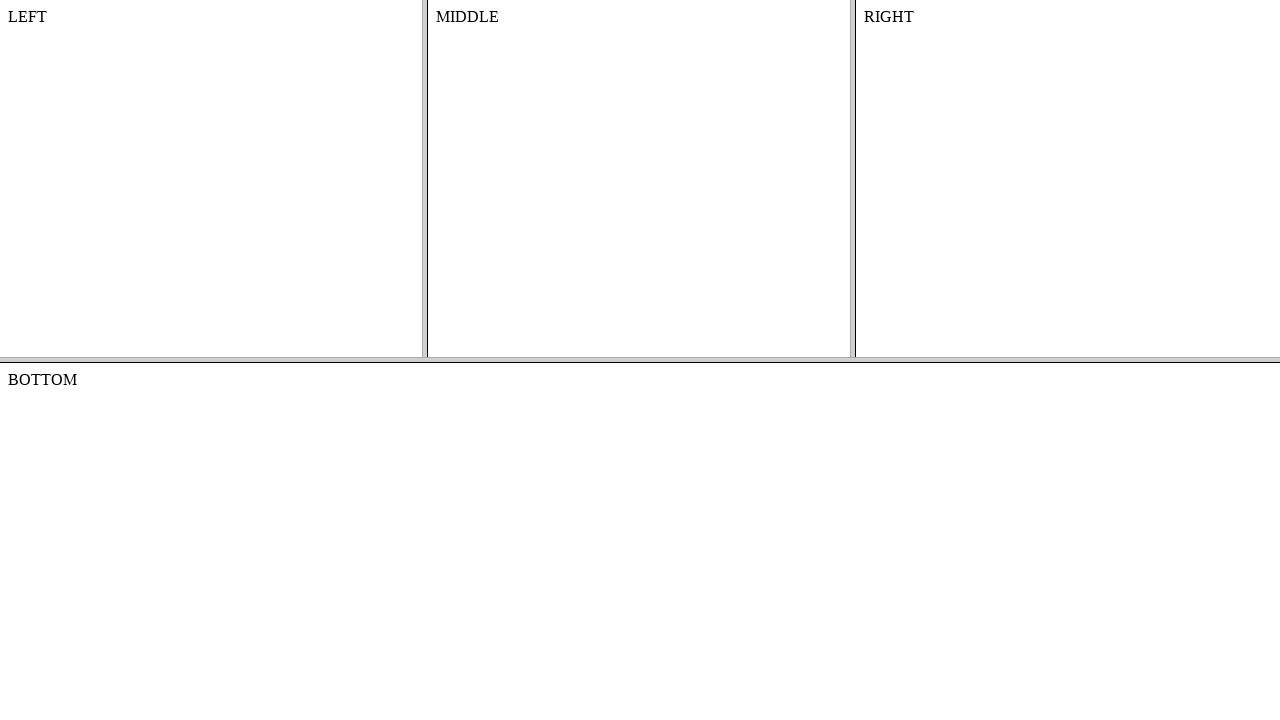

Located the top frame
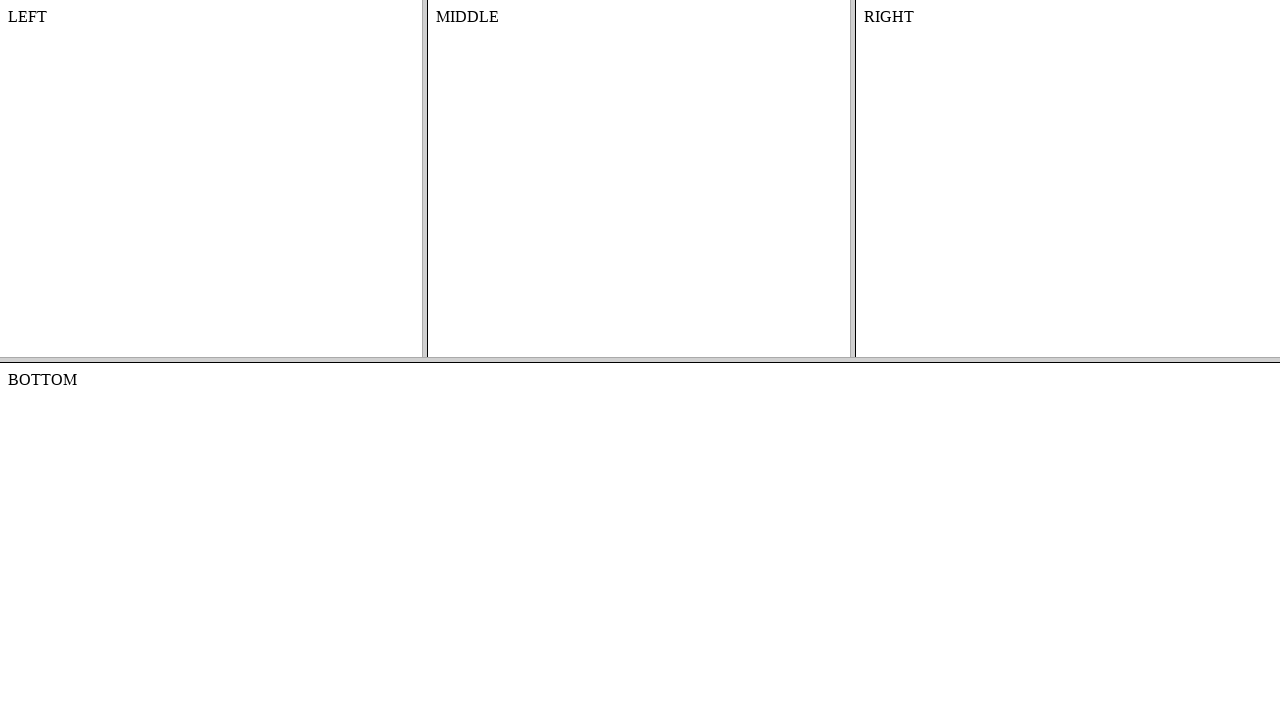

Located the middle frame within the top frame
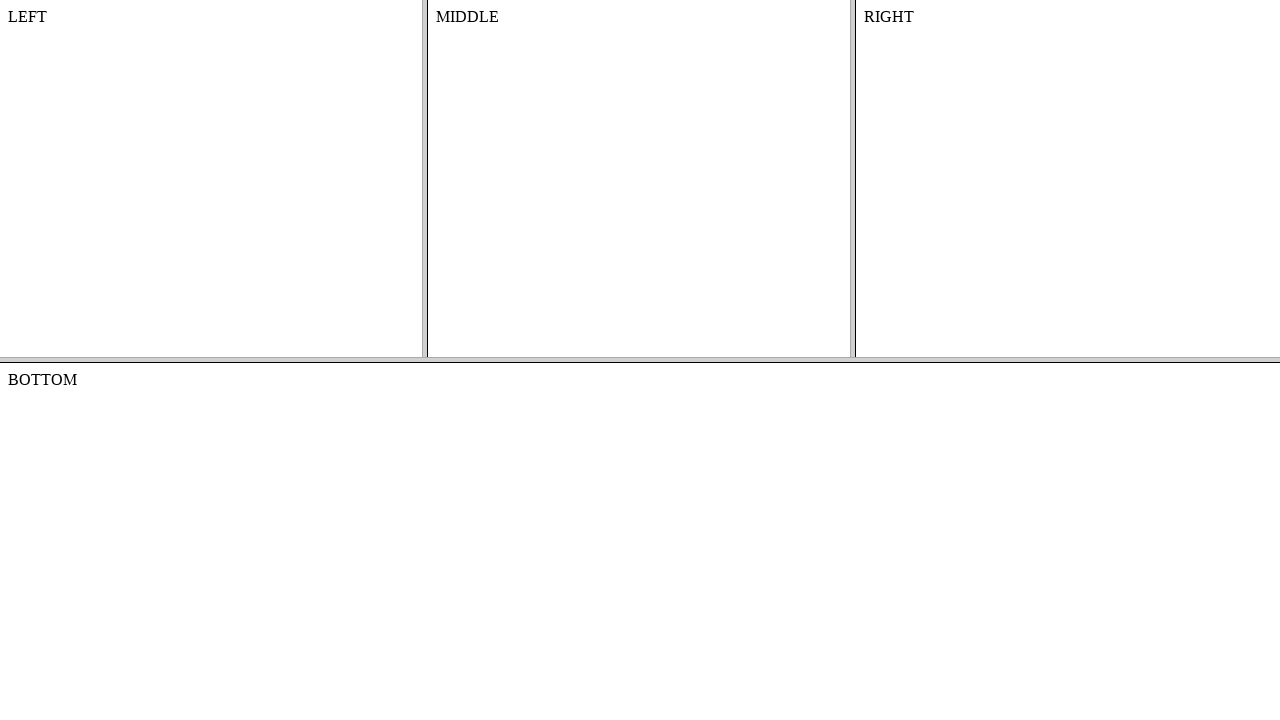

Extracted text from content element in middle frame
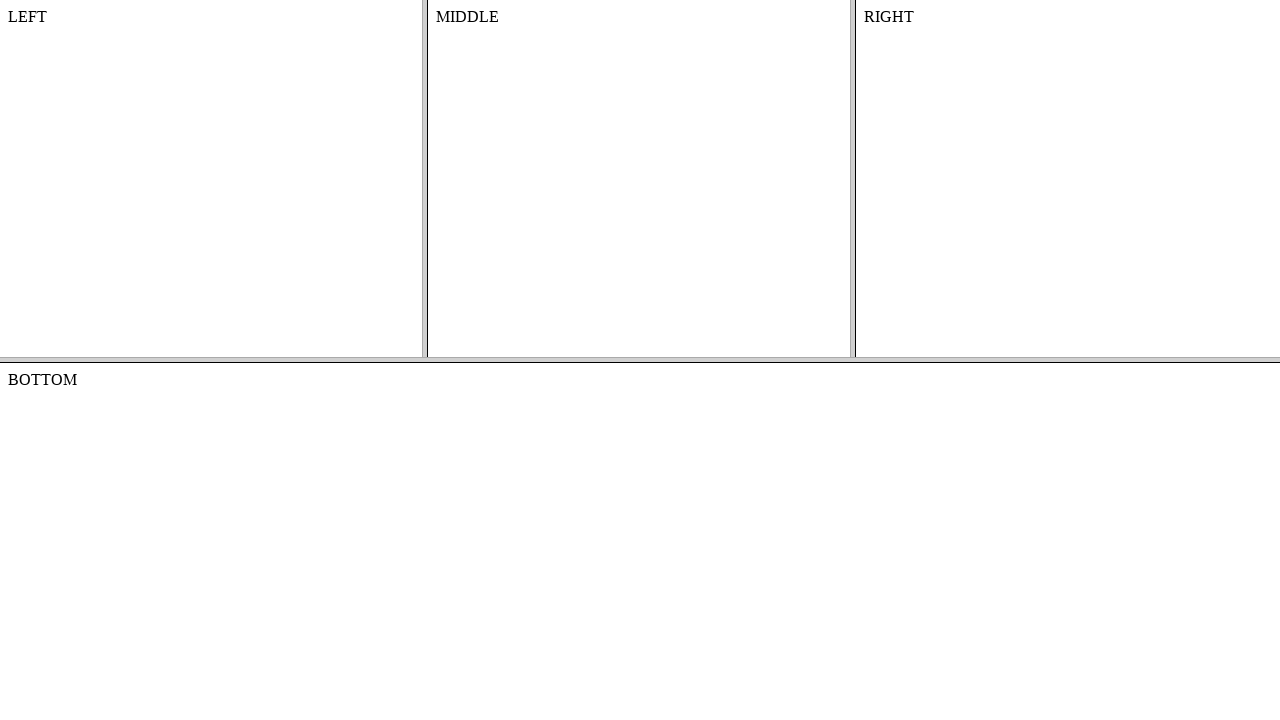

Printed extracted content text
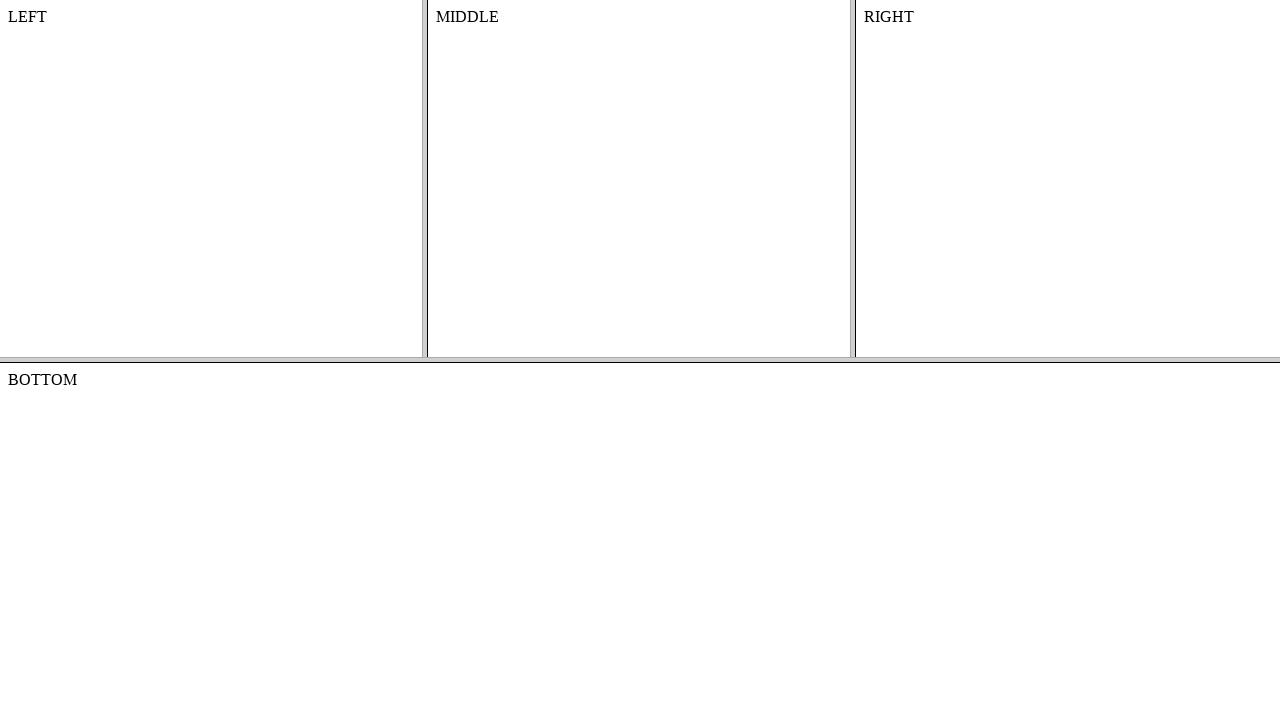

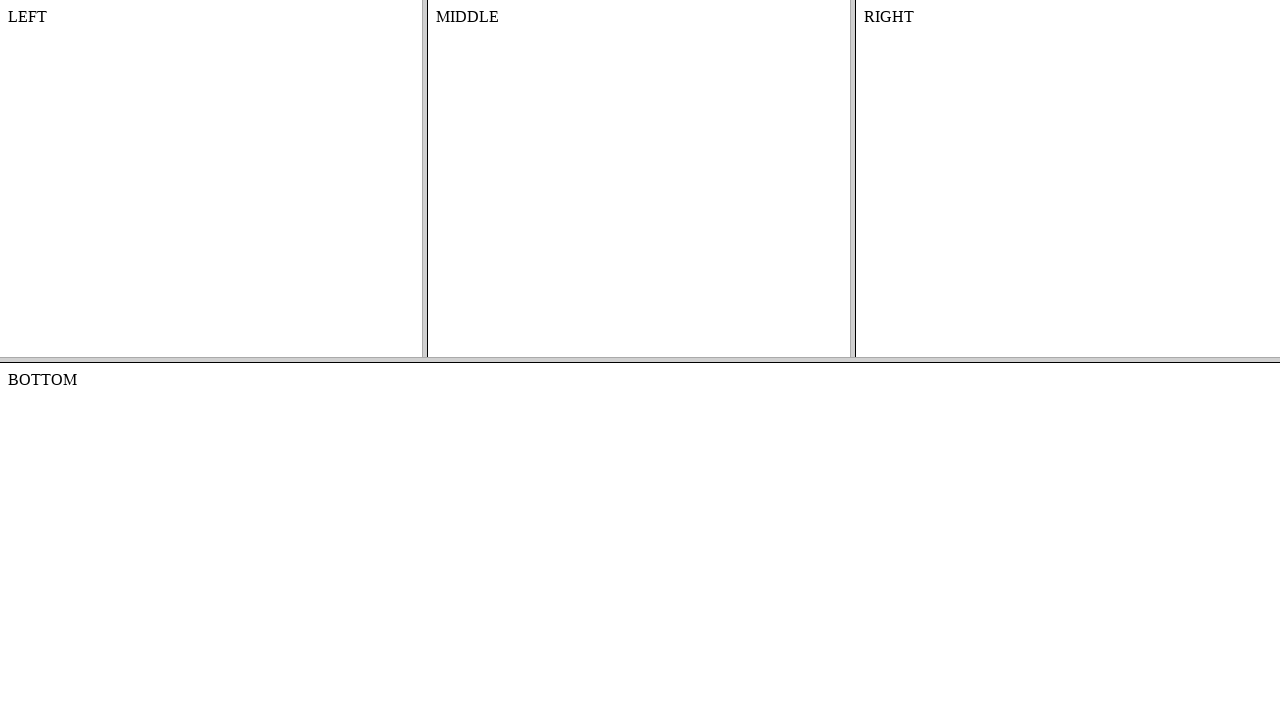